Tests successful signup by filling valid username, email and password on the signup form

Starting URL: https://selenium-blog.herokuapp.com

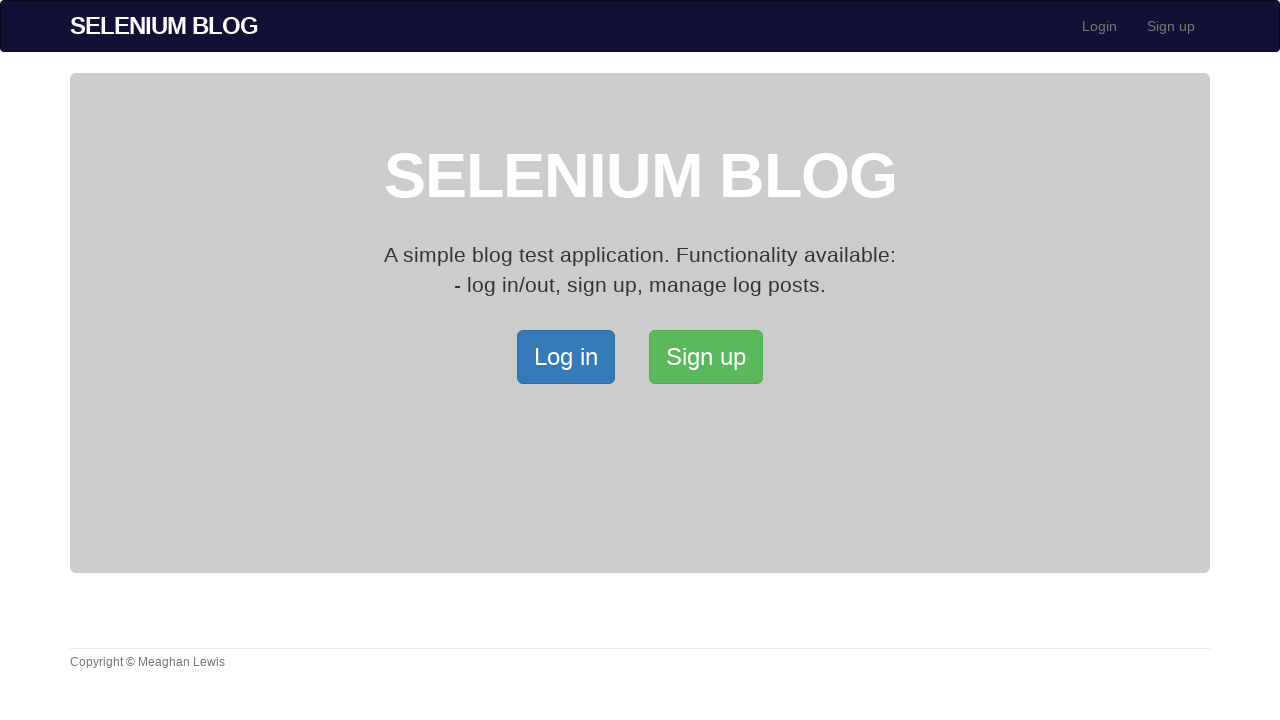

Clicked signup button to open signup page at (706, 357) on xpath=/html/body/div[2]/div/a[2]
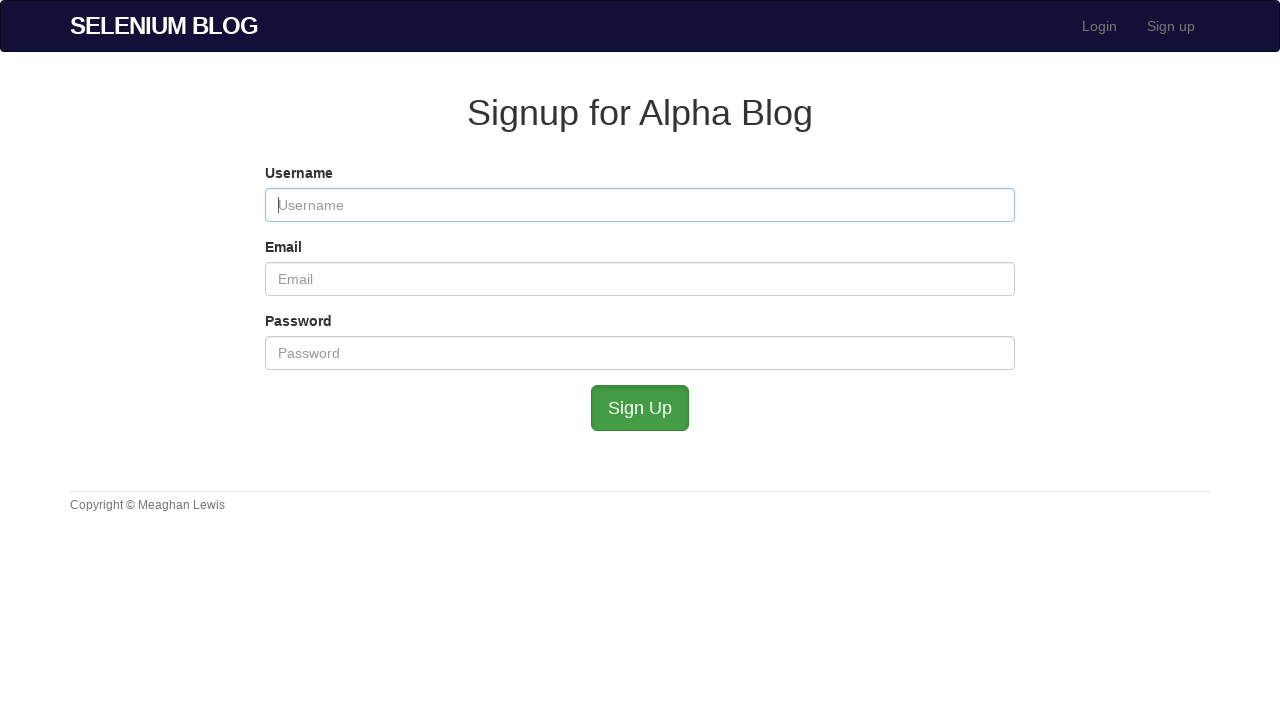

Filled username field with 'testuser456' on #user_username
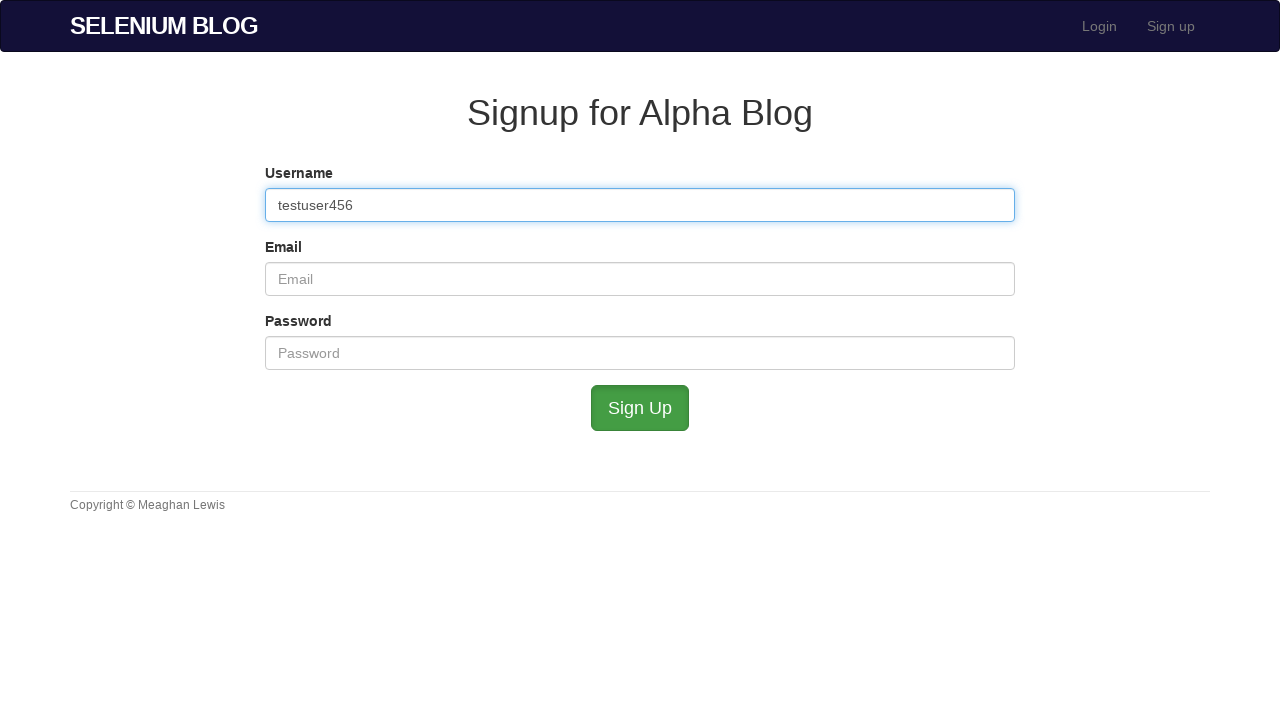

Filled email field with 'testuser456@mailinator.com' on #user_email
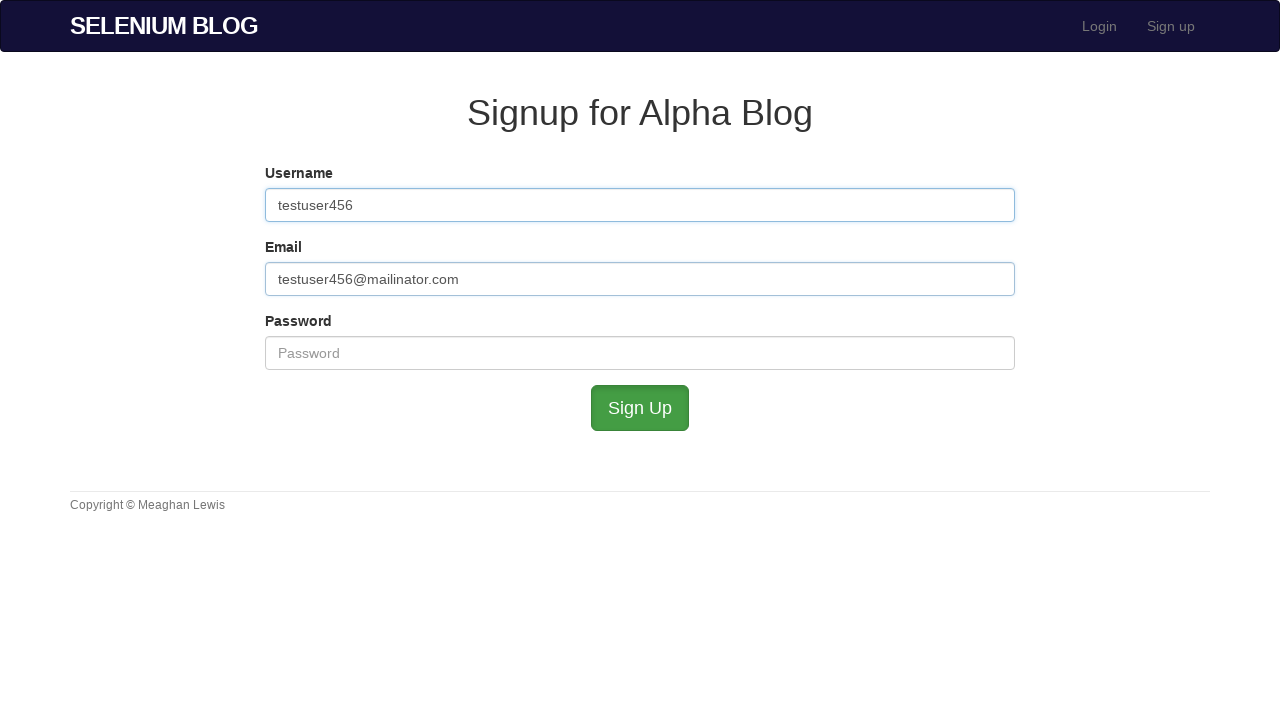

Filled password field with 'testpass2024' on #user_password
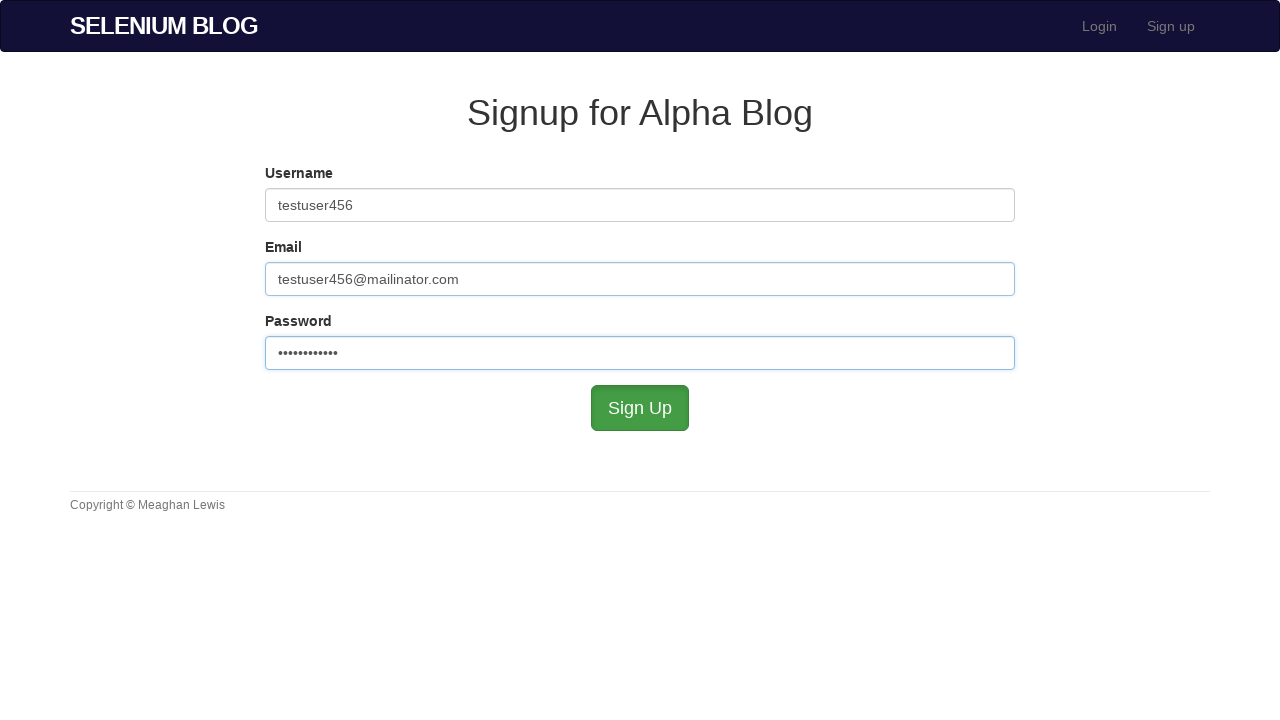

Clicked submit button to complete signup at (640, 408) on #submit
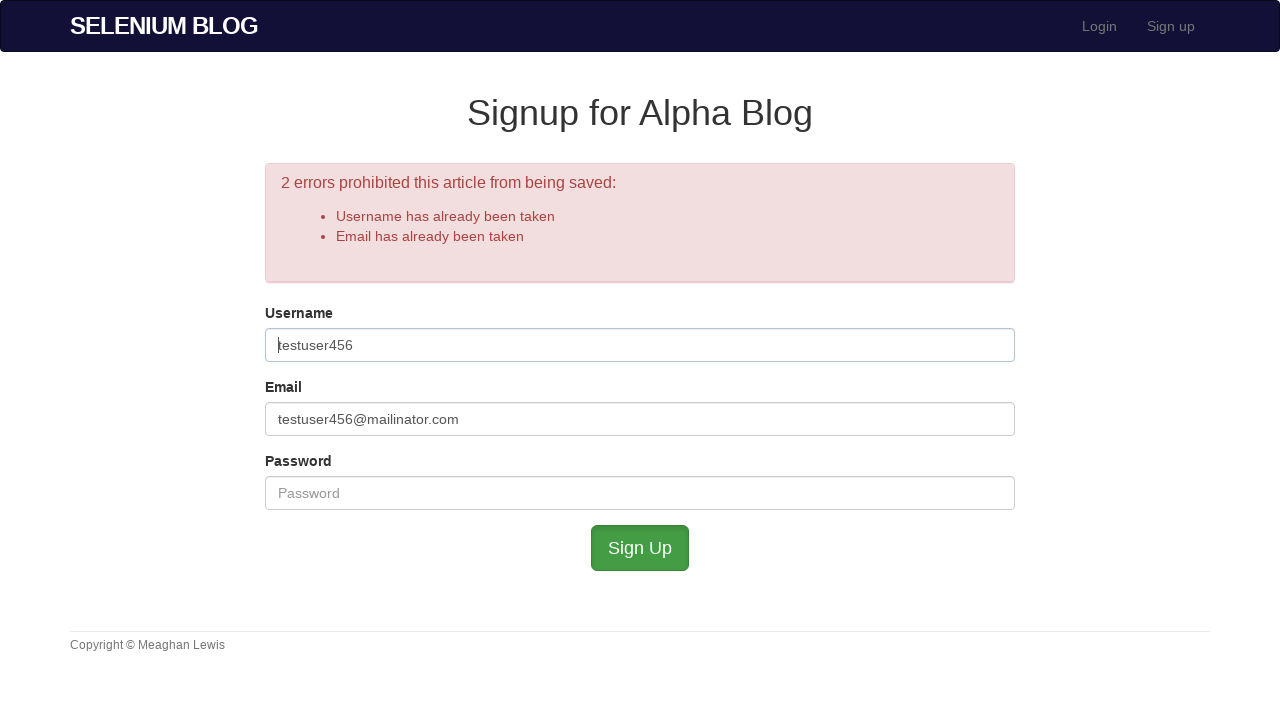

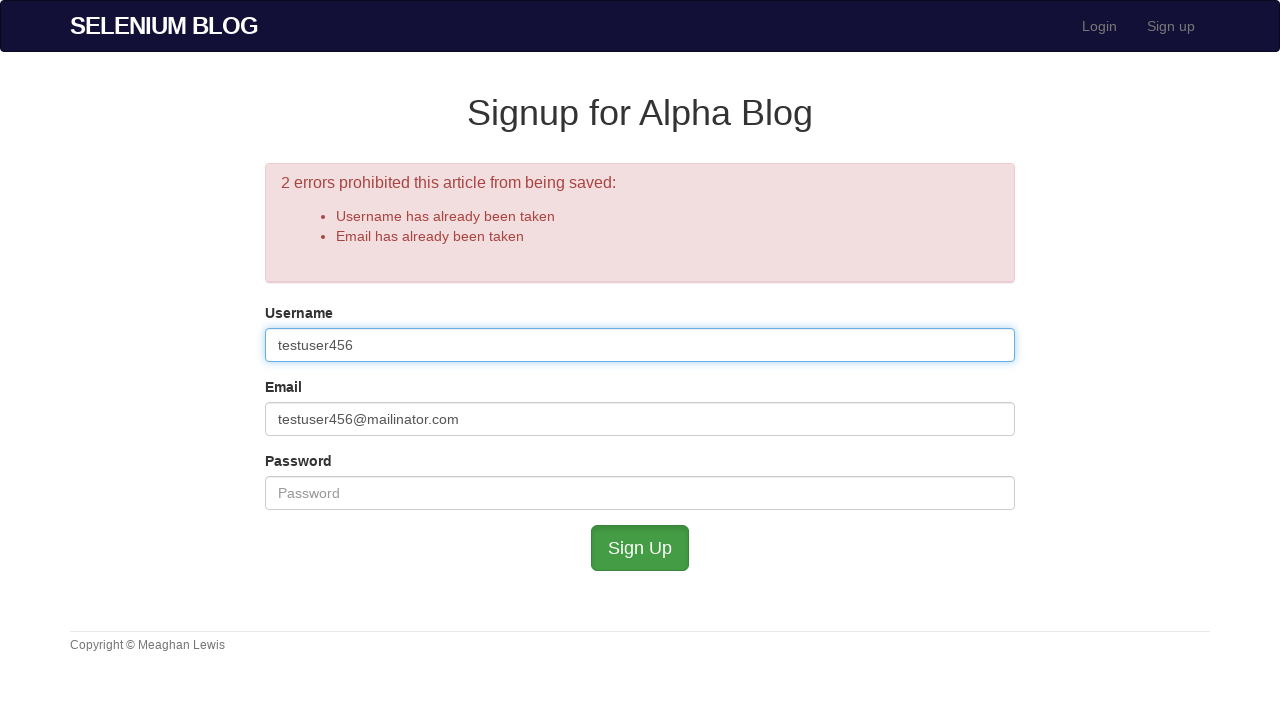